Tests login form error handling by entering a valid username with an invalid password and verifying that "Invalid credentials" error message appears

Starting URL: https://opensource-demo.orangehrmlive.com/web/index.php/auth/login

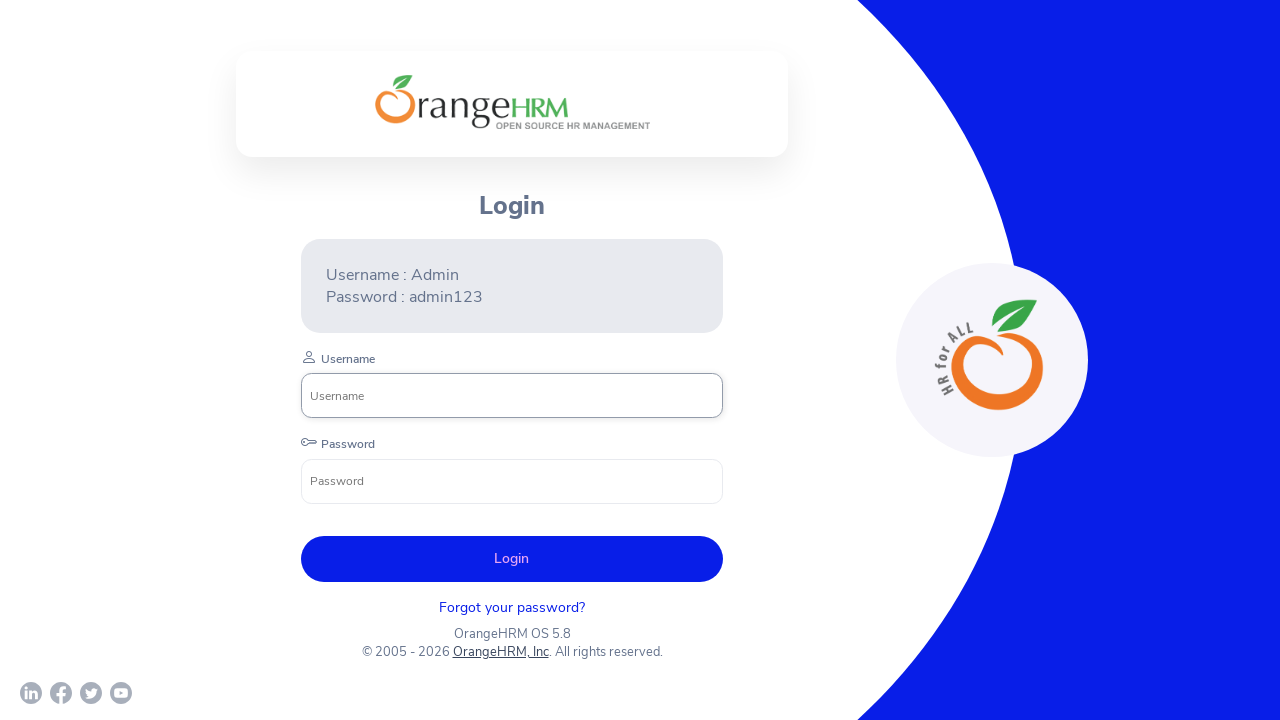

Filled username field with 'Admin' on input[name='username']
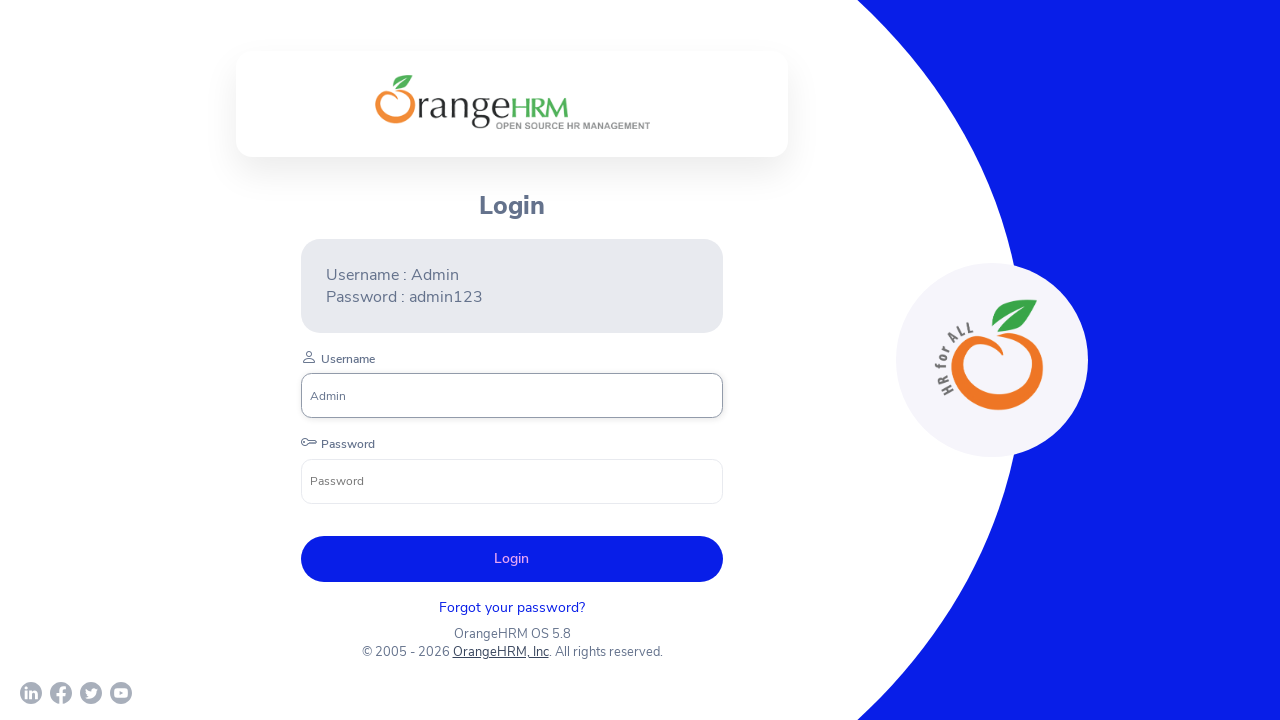

Filled password field with invalid password '123' on input[name='password']
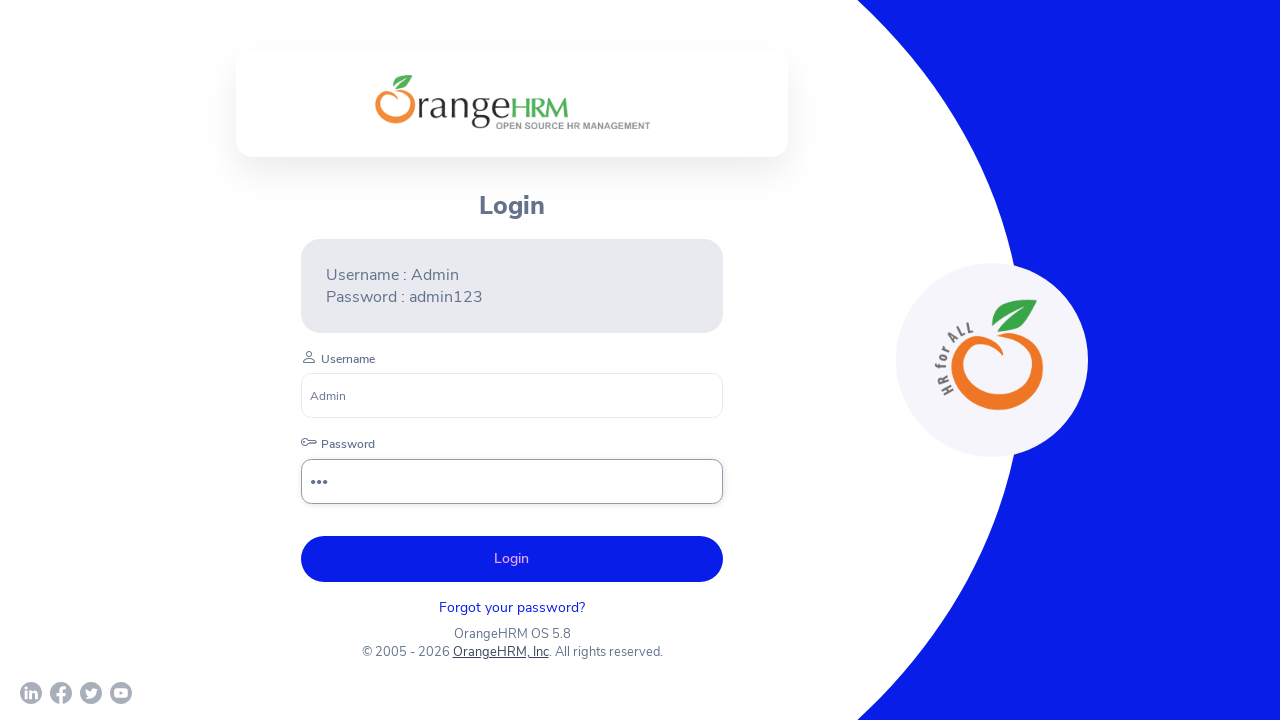

Clicked login submit button at (512, 559) on button[type='submit']
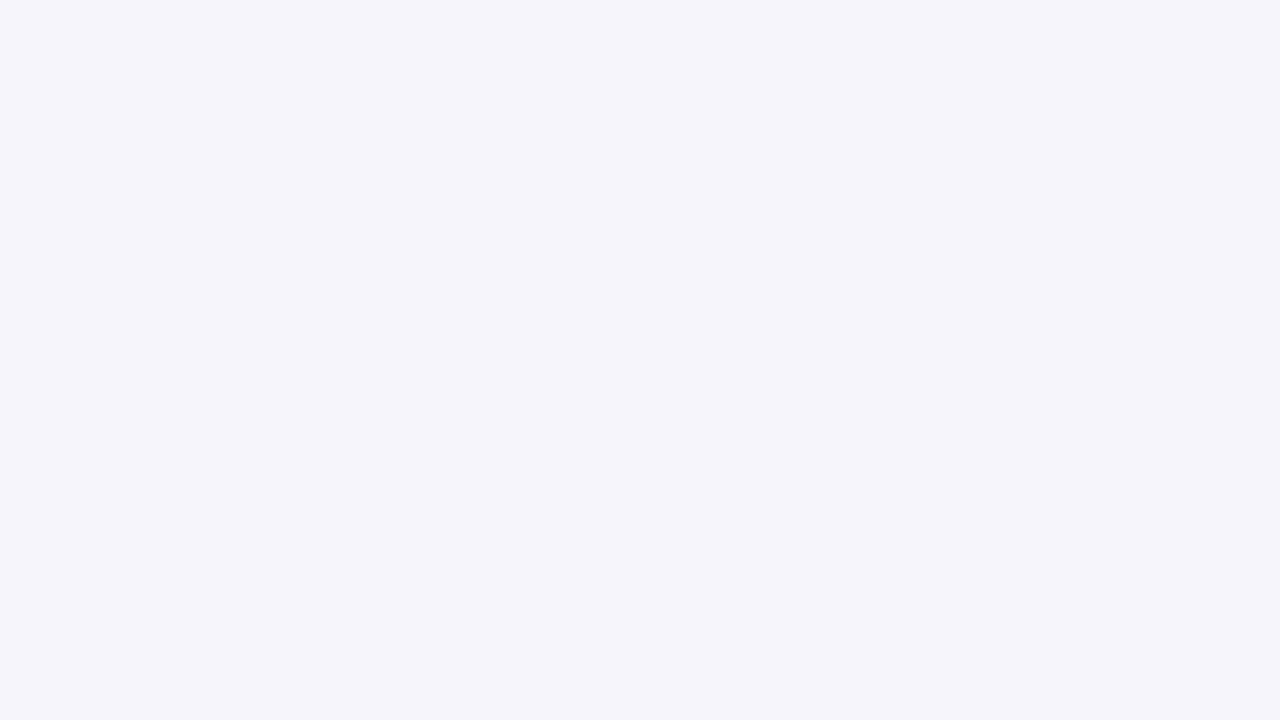

Waited for error message to appear
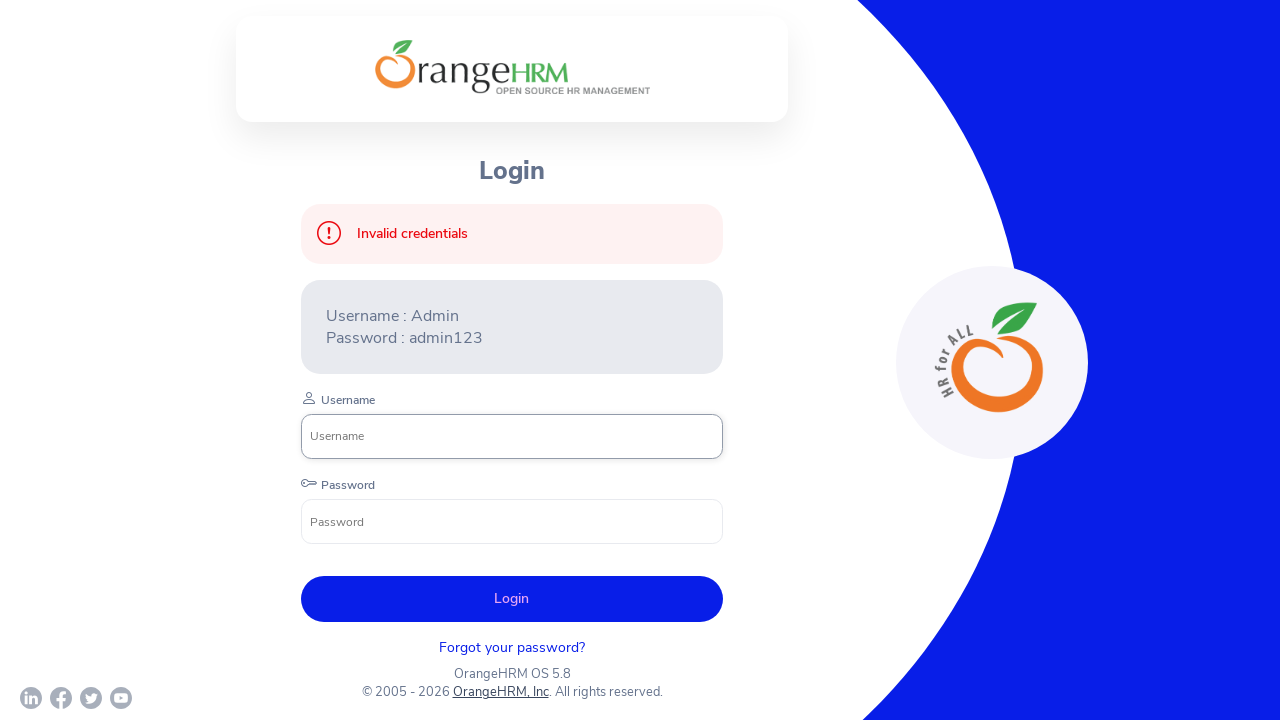

Verified 'Invalid credentials' error message is displayed
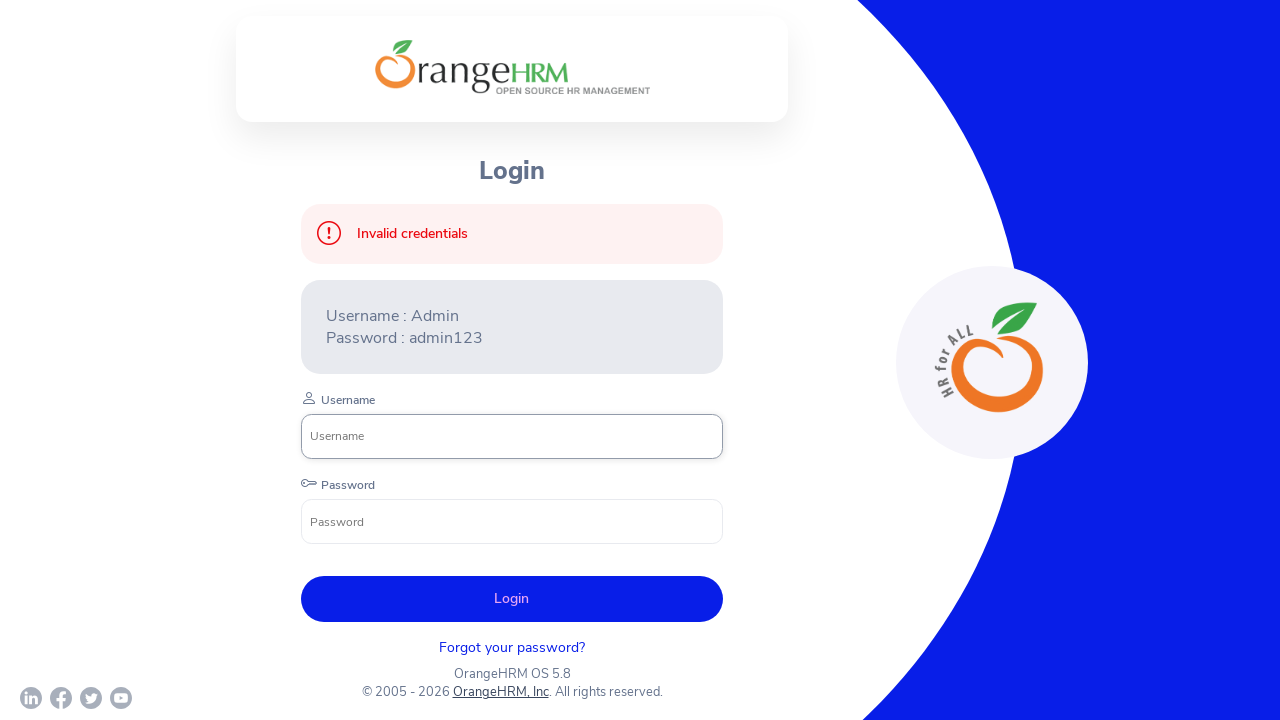

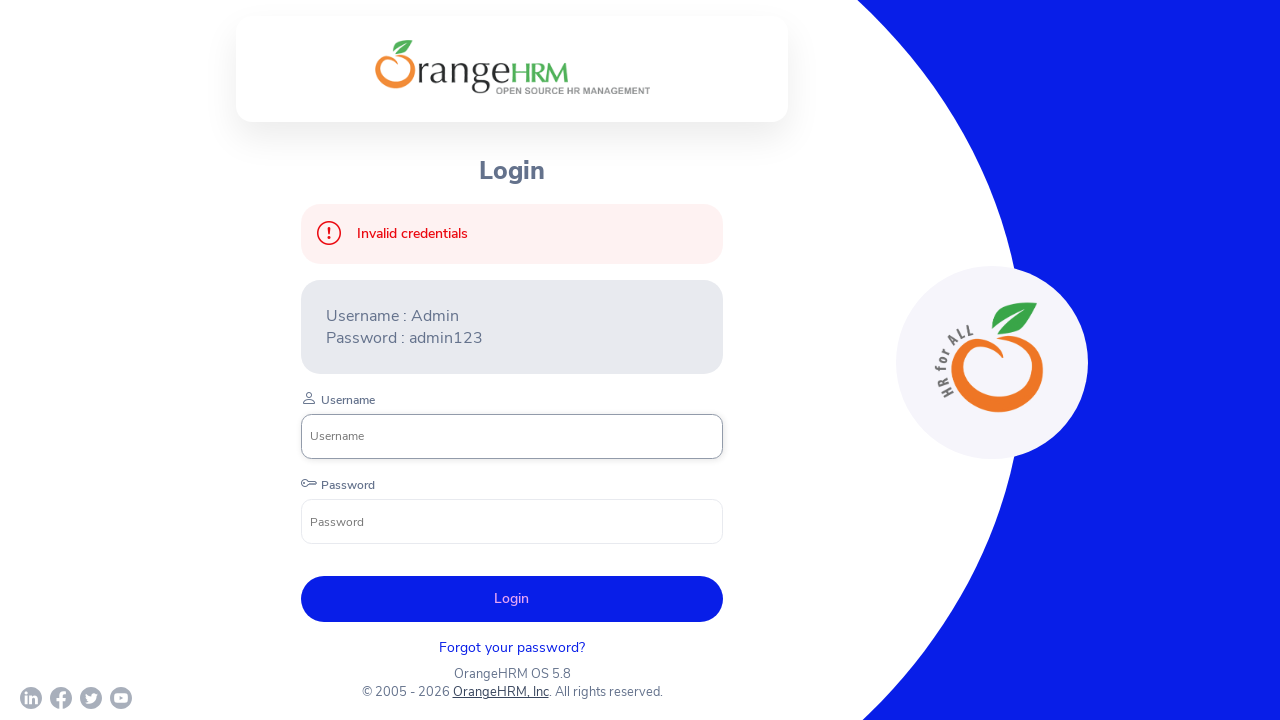